Tests the Indian Railways website by searching for trains between two stations and verifying the train list results

Starting URL: https://erail.in/

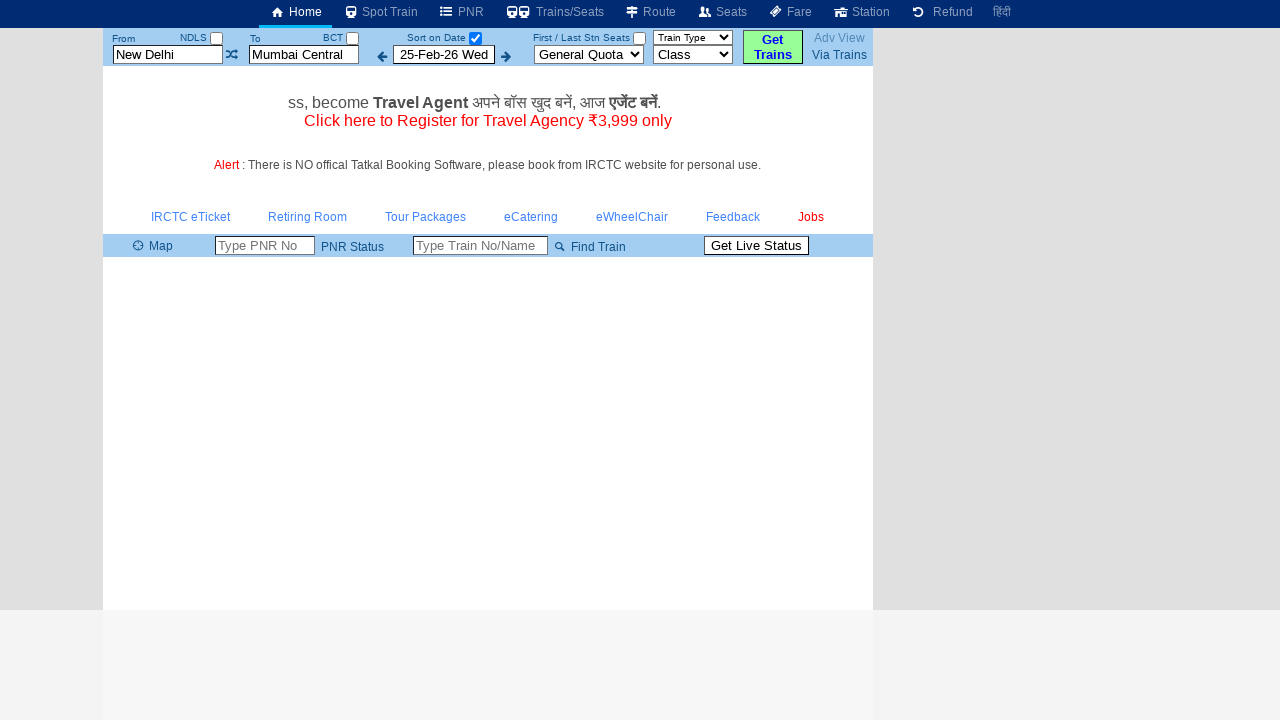

Cleared the 'From' station field on xpath=//input[@id = 'txtStationFrom']
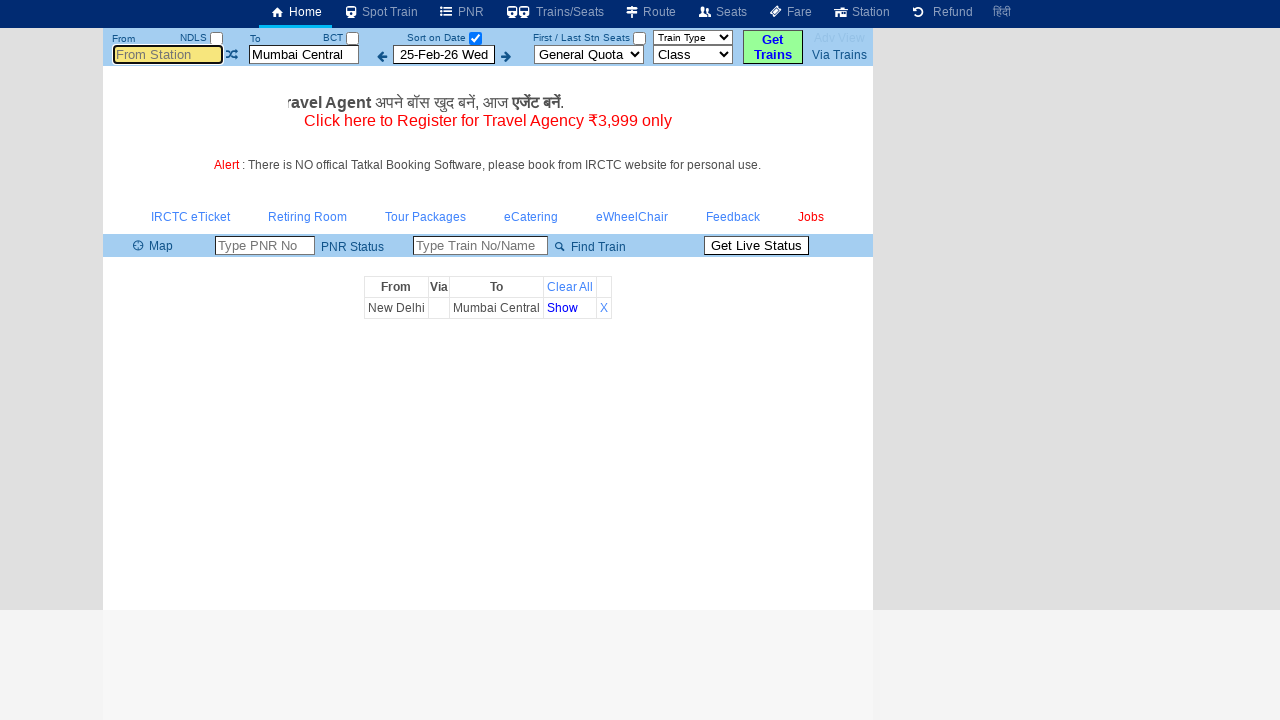

Filled 'From' station field with 'MAS' (Chennai Central) on xpath=//input[@id = 'txtStationFrom']
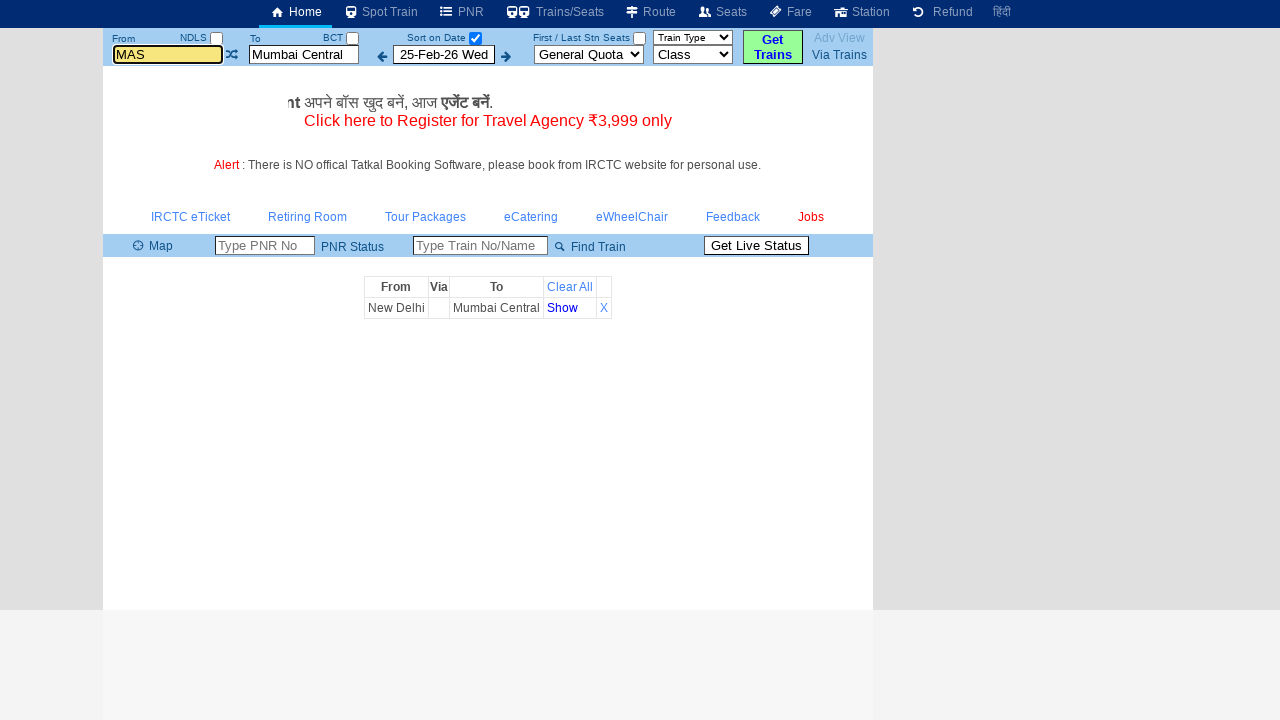

Pressed Enter to confirm 'From' station on xpath=//input[@id = 'txtStationFrom']
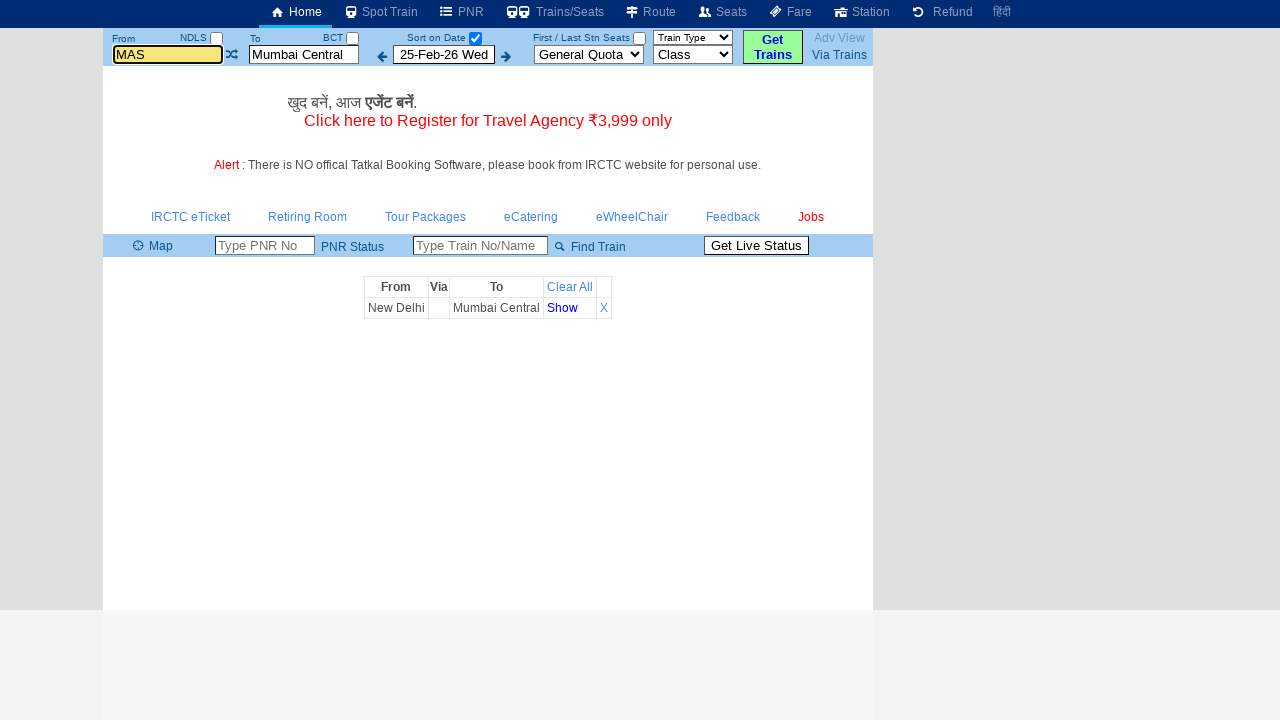

Cleared the 'To' station field on xpath=//input[@id = 'txtStationTo']
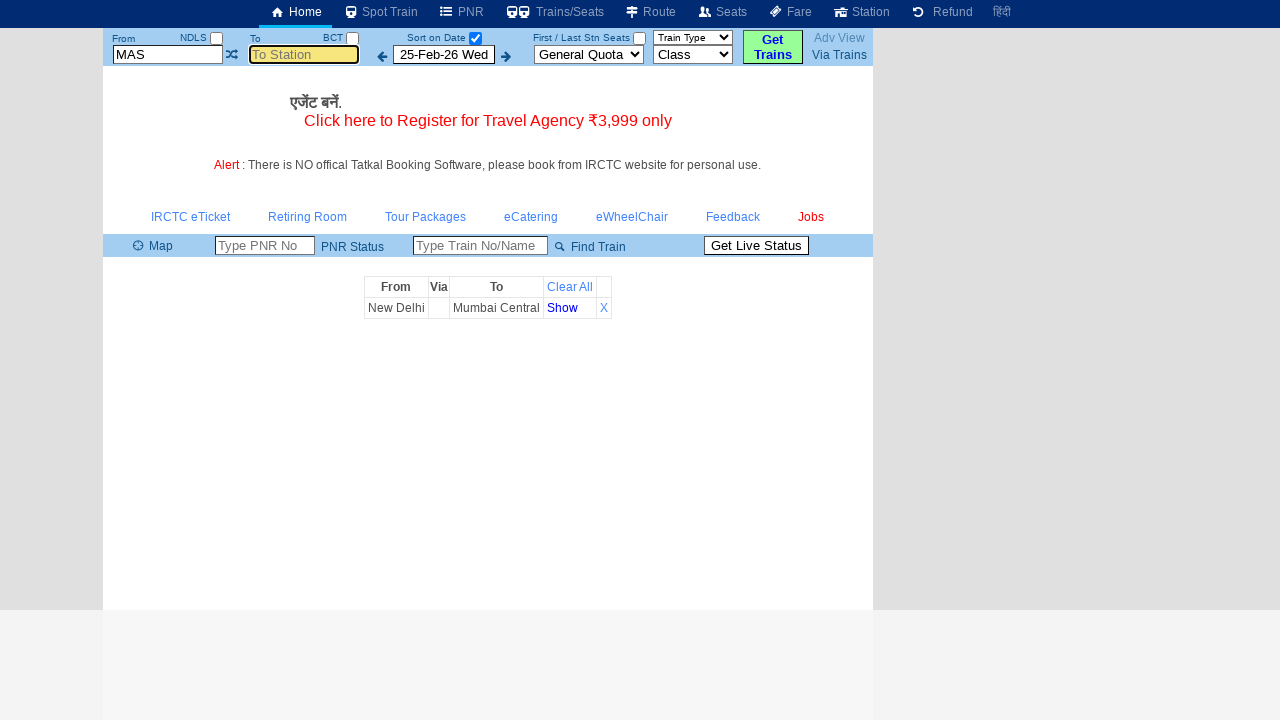

Filled 'To' station field with 'MDU' (Madurai) on xpath=//input[@id = 'txtStationTo']
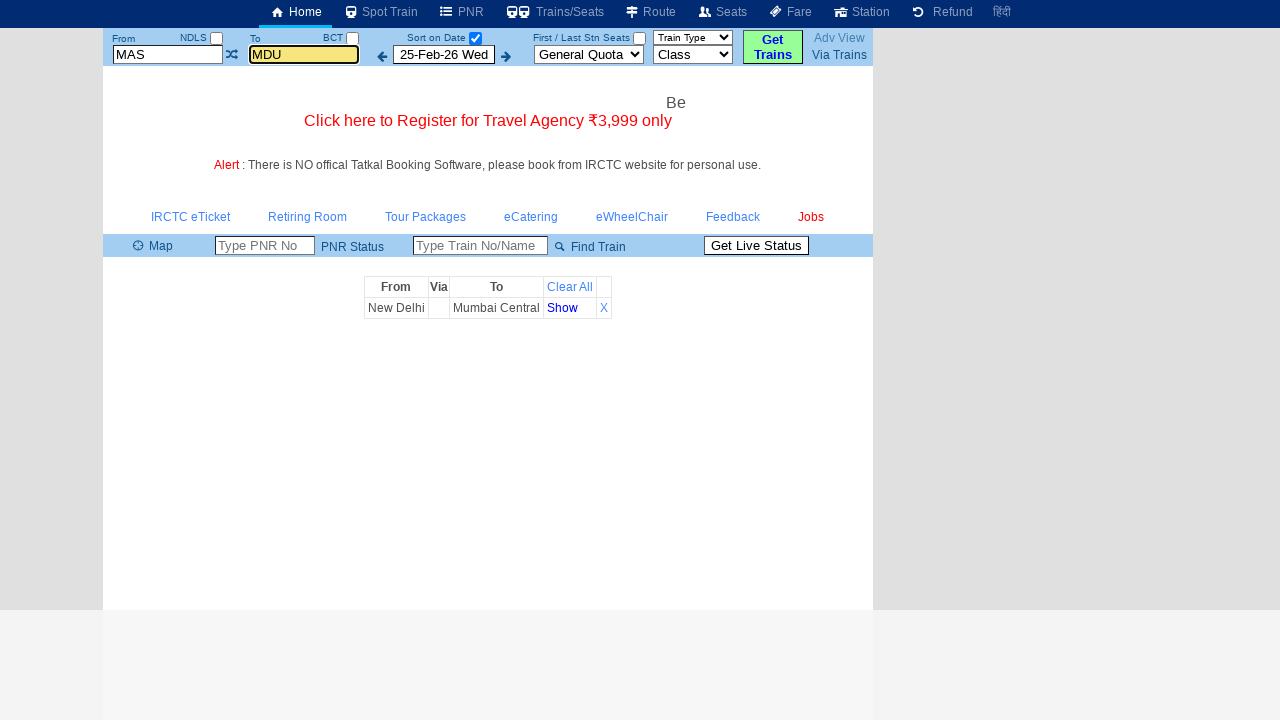

Pressed Enter to confirm 'To' station on xpath=//input[@id = 'txtStationTo']
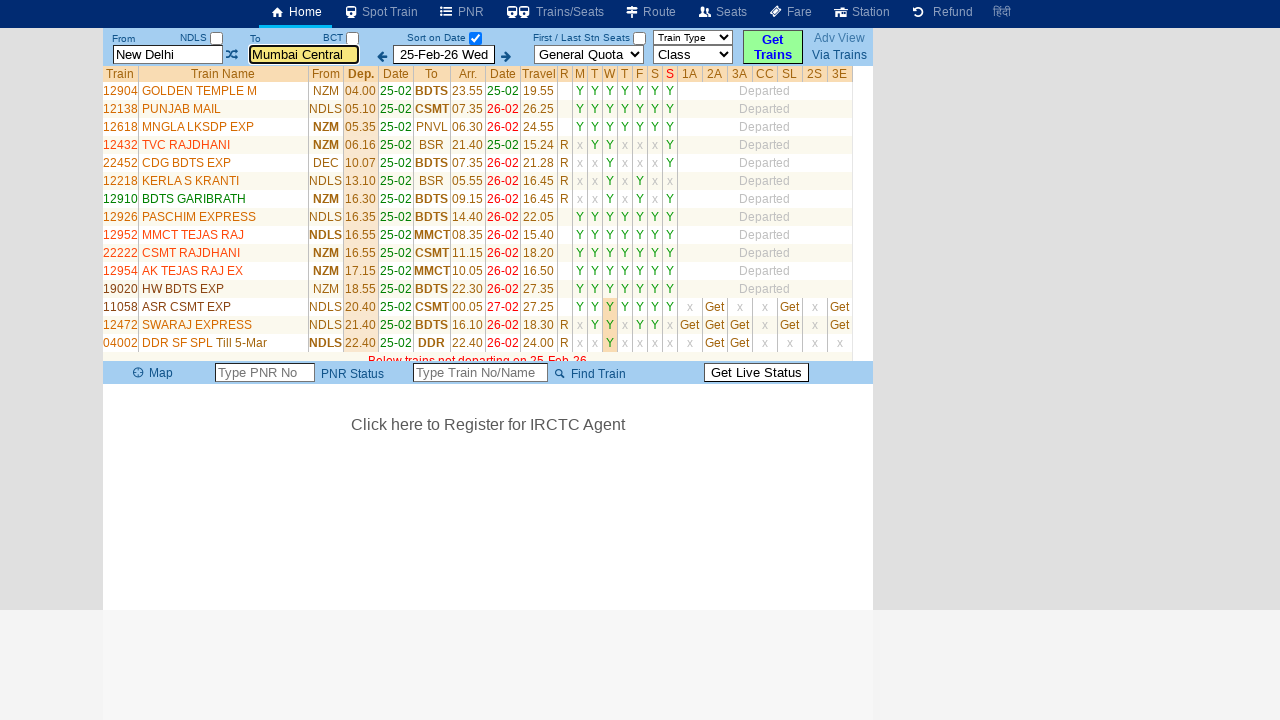

Unchecked 'Sort on Date' checkbox to display all trains at (475, 38) on (//table[@id='tableTopMenu']/tbody)//td[@id = 'tdDateOnly']/input
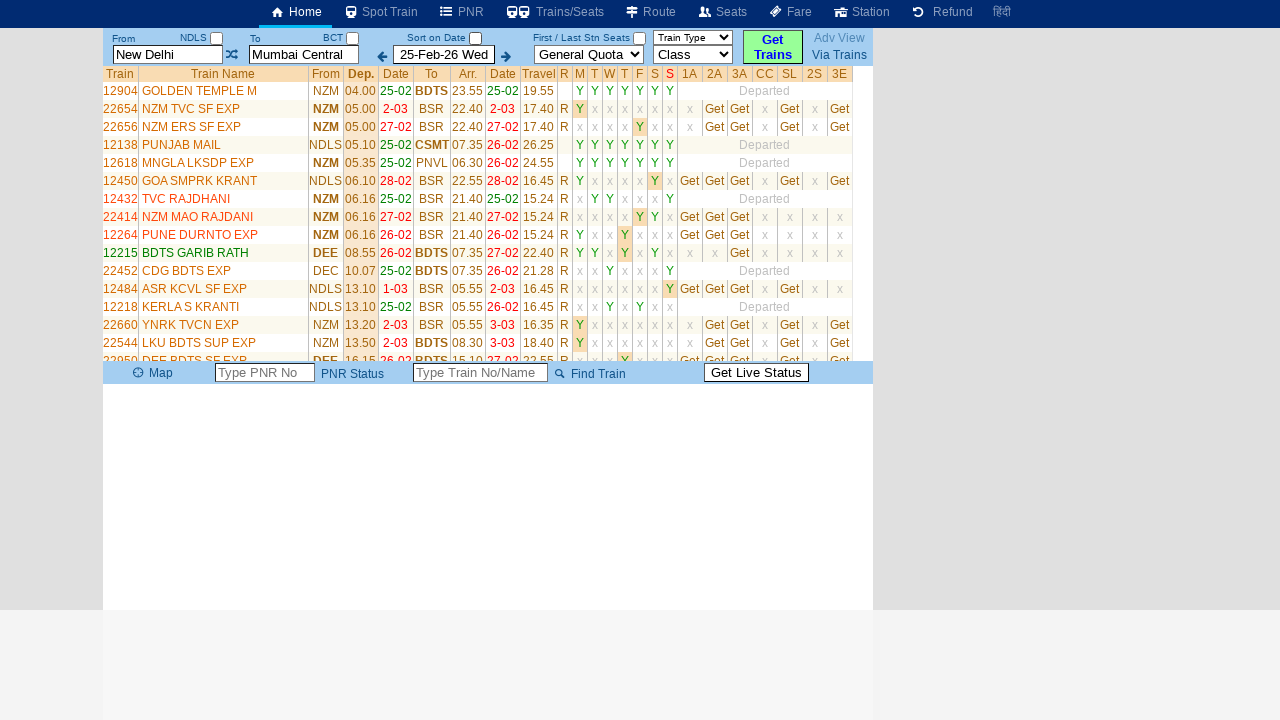

Waited for train list table to load (timeout: 60s)
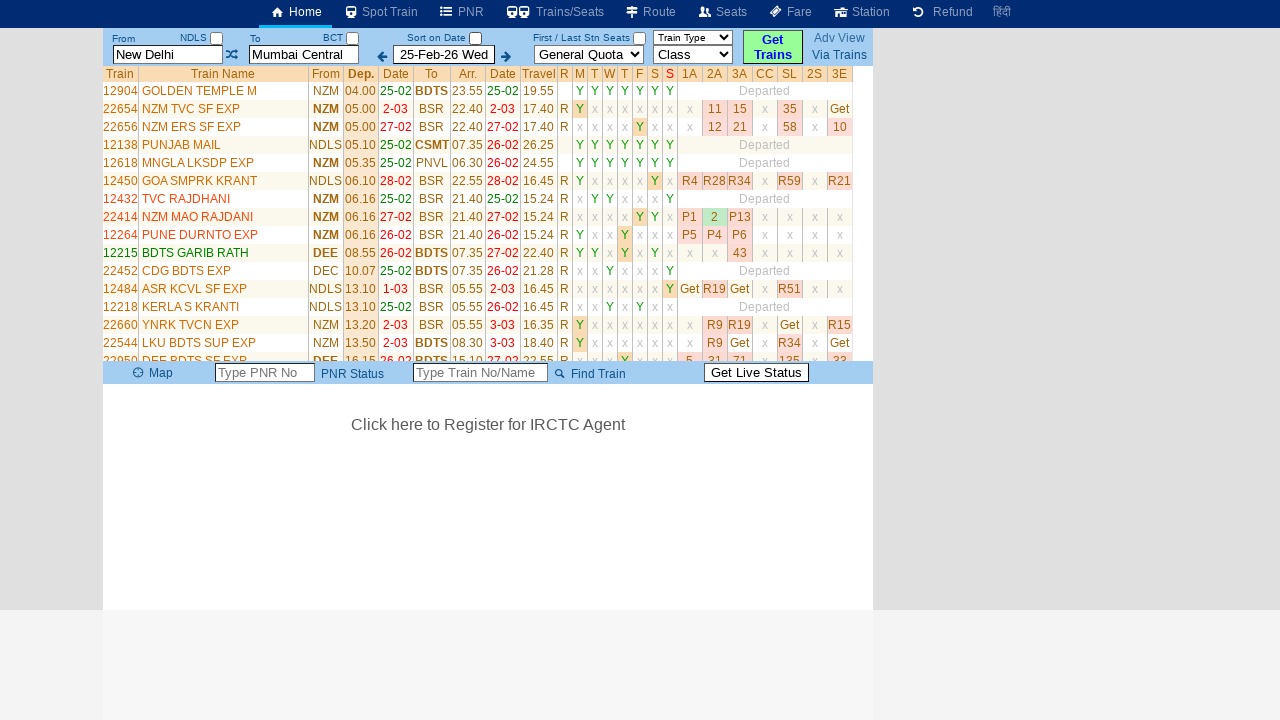

Retrieved all train name elements from the results table
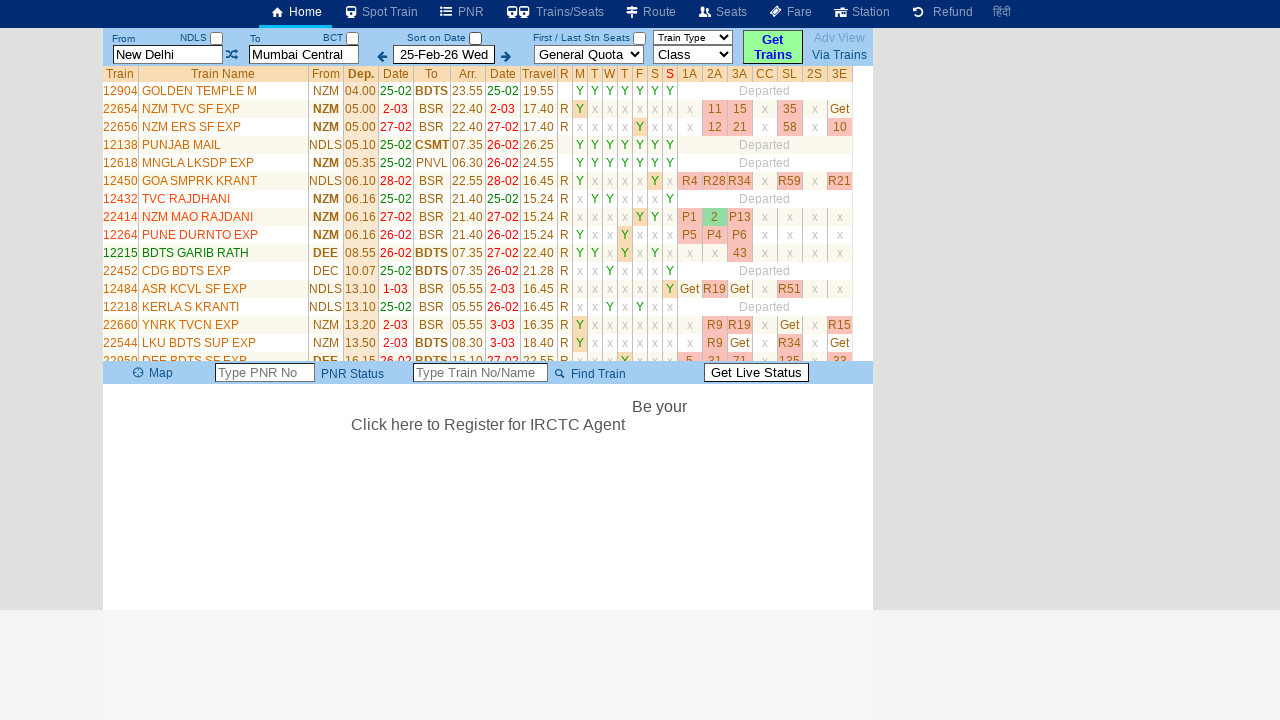

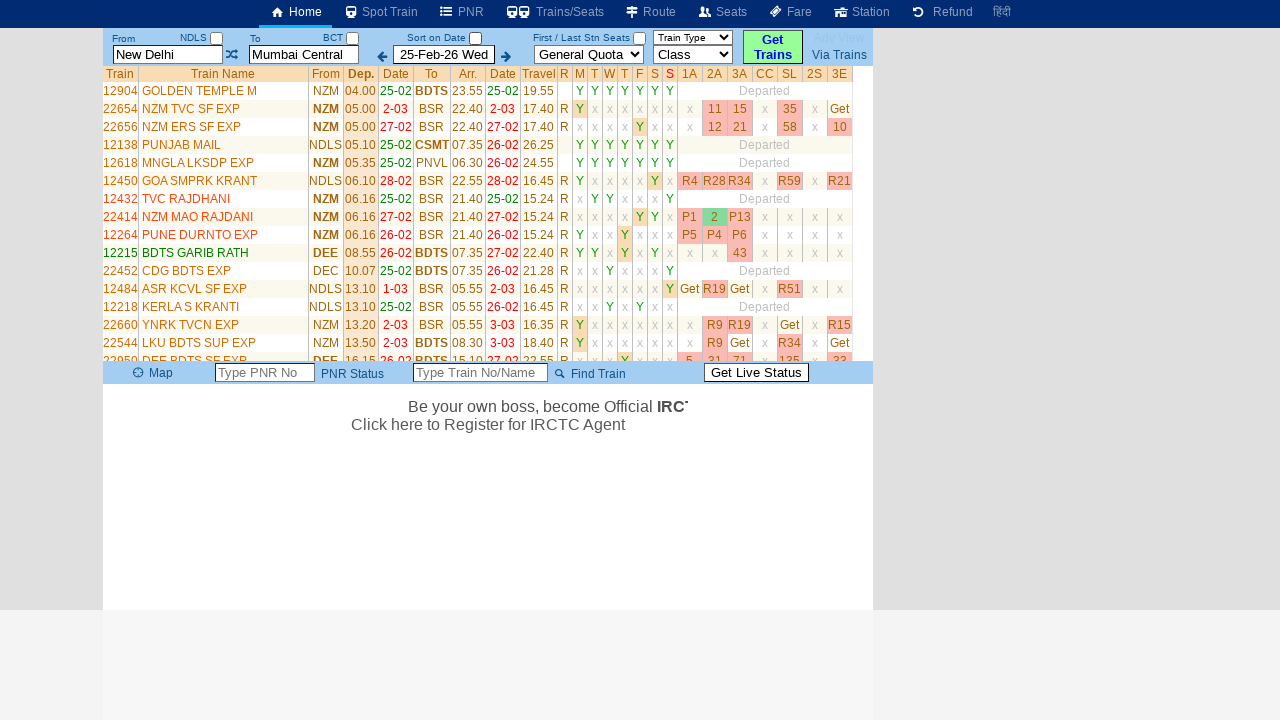